Tests error handling when trying to find a checkbox element after it has been removed from the page using try-except block

Starting URL: https://atidcollege.co.il/Xamples/ex_synchronization.html

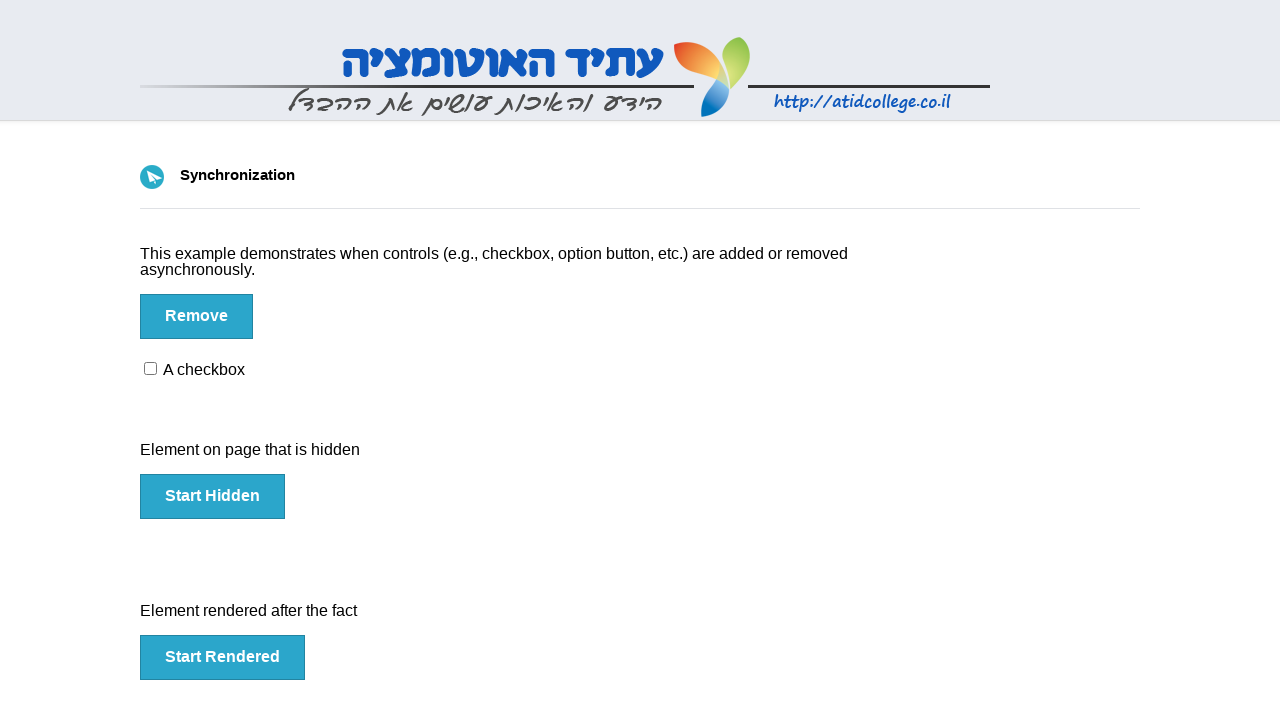

Clicked button to remove checkbox element at (196, 316) on #btn
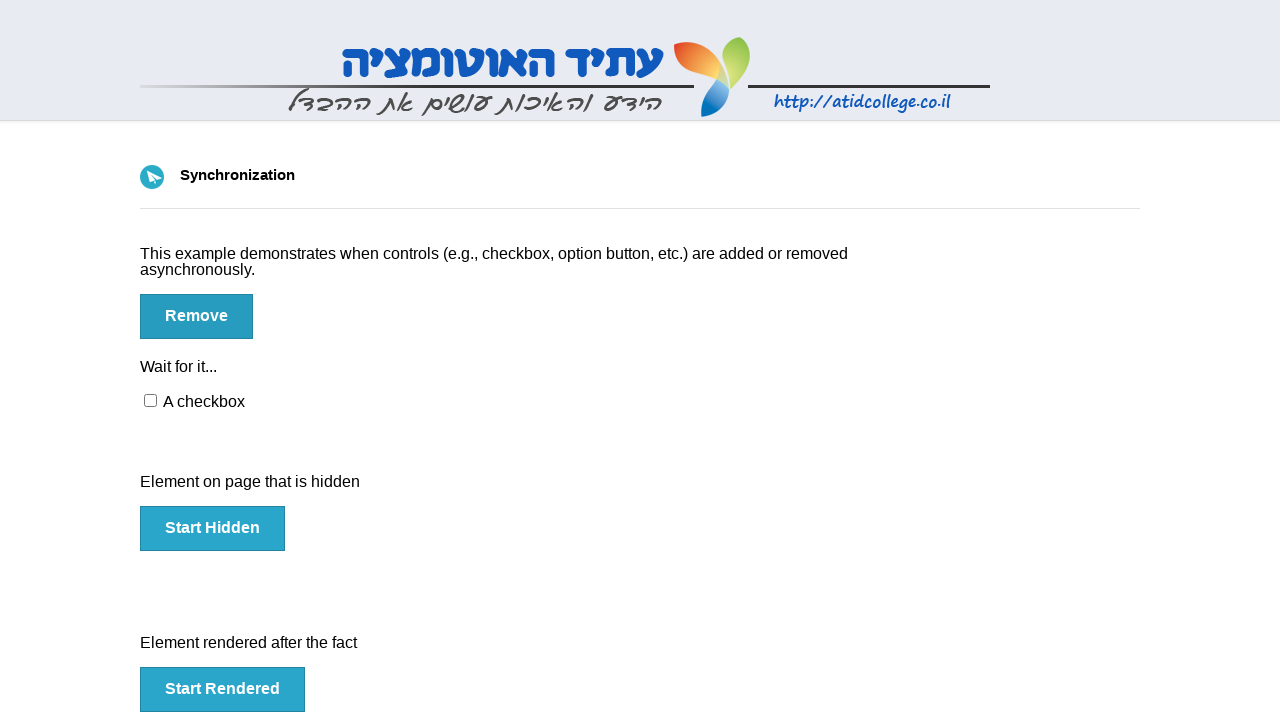

Waited 5 seconds for checkbox removal to complete
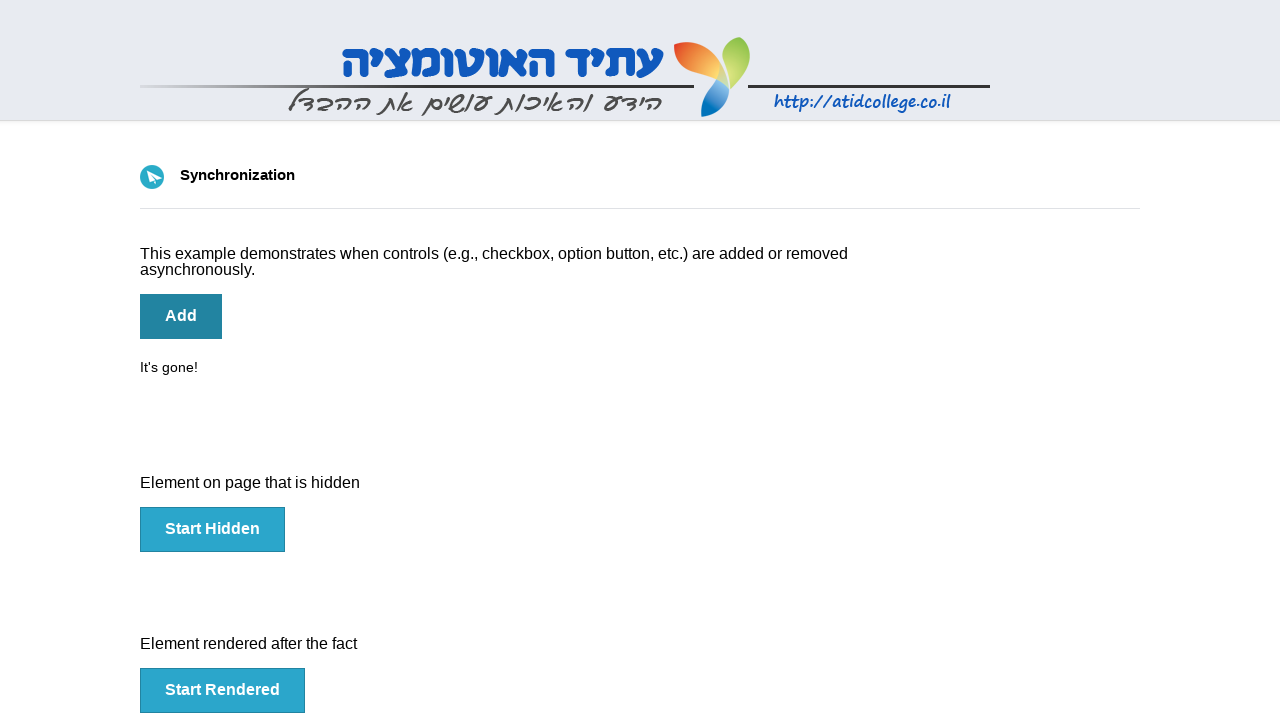

Checkbox element not found as expected - error caught
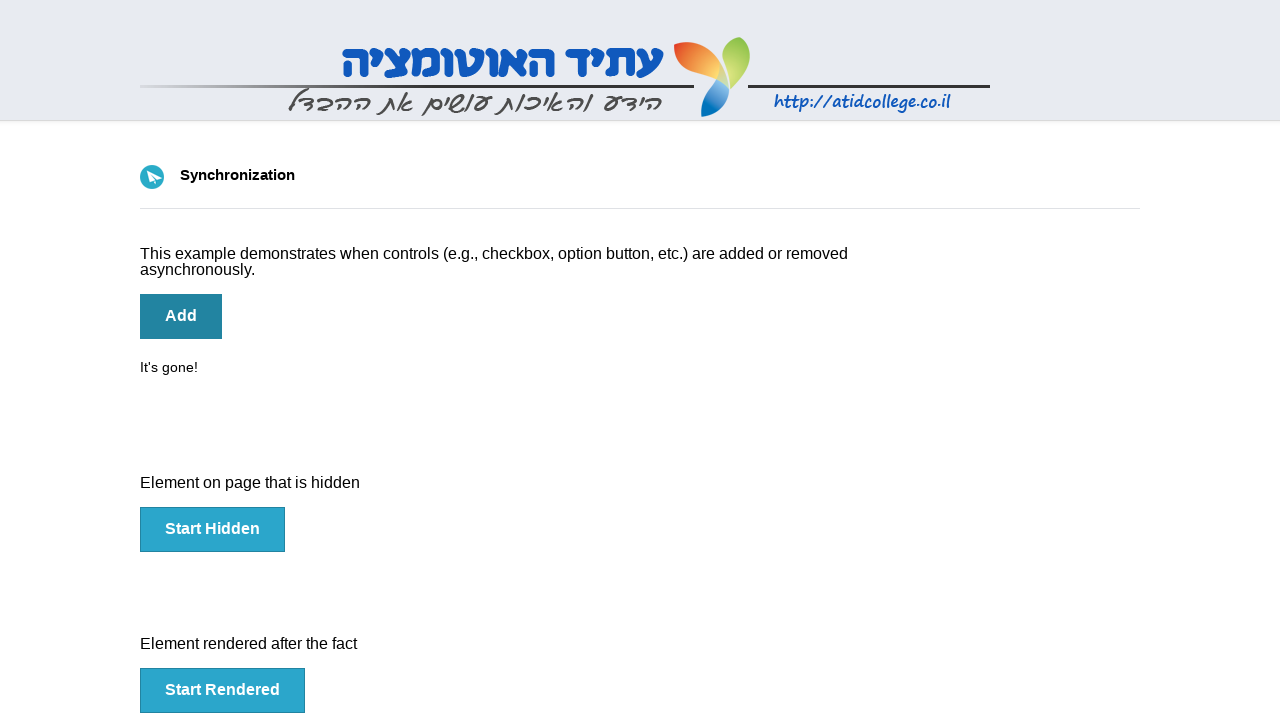

Test completed successfully - checkbox is confirmed removed
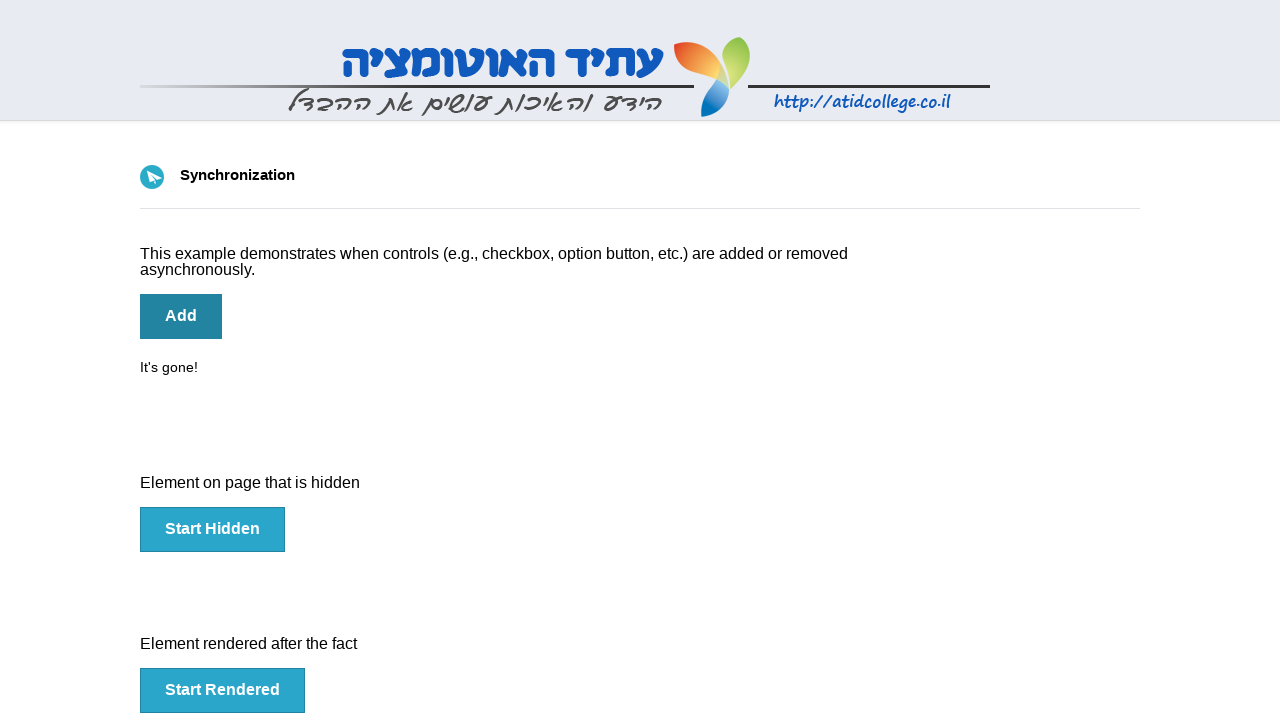

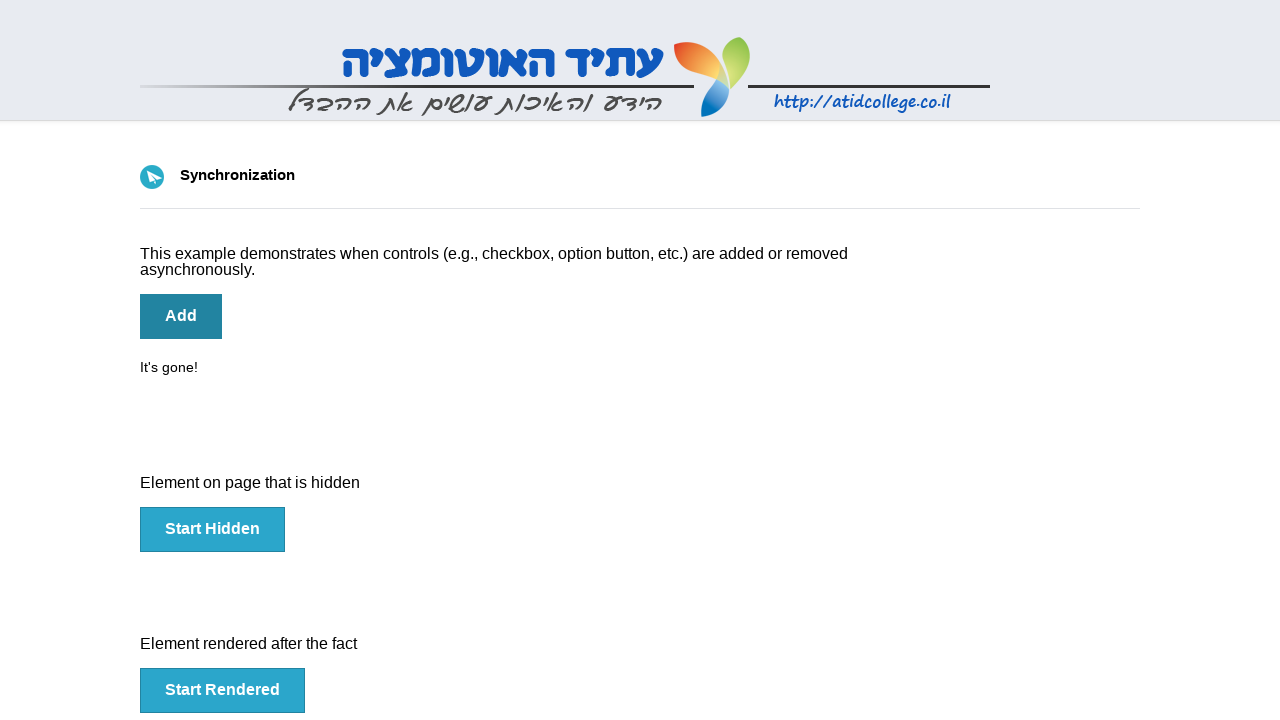